Tests browser navigation capabilities by navigating to different pages, going back and forward in history, and refreshing the page

Starting URL: http://www.software-testing-tutorials-automation.com/

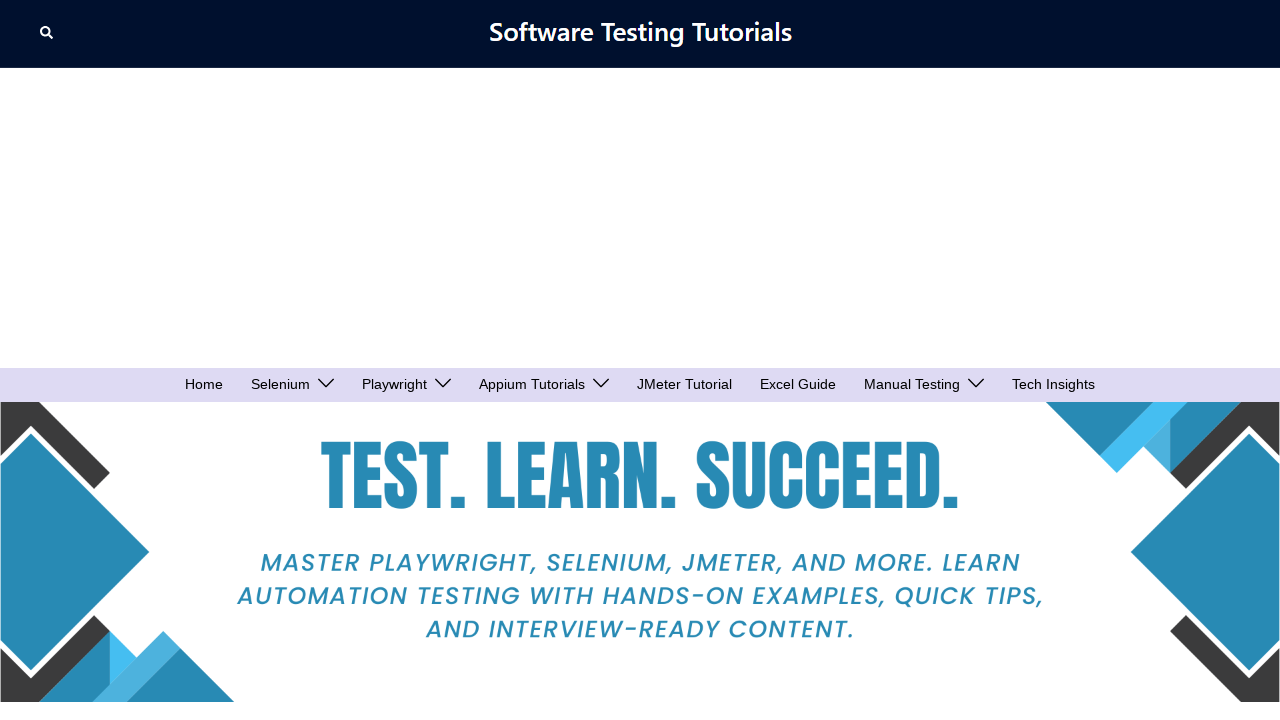

Retrieved initial page title
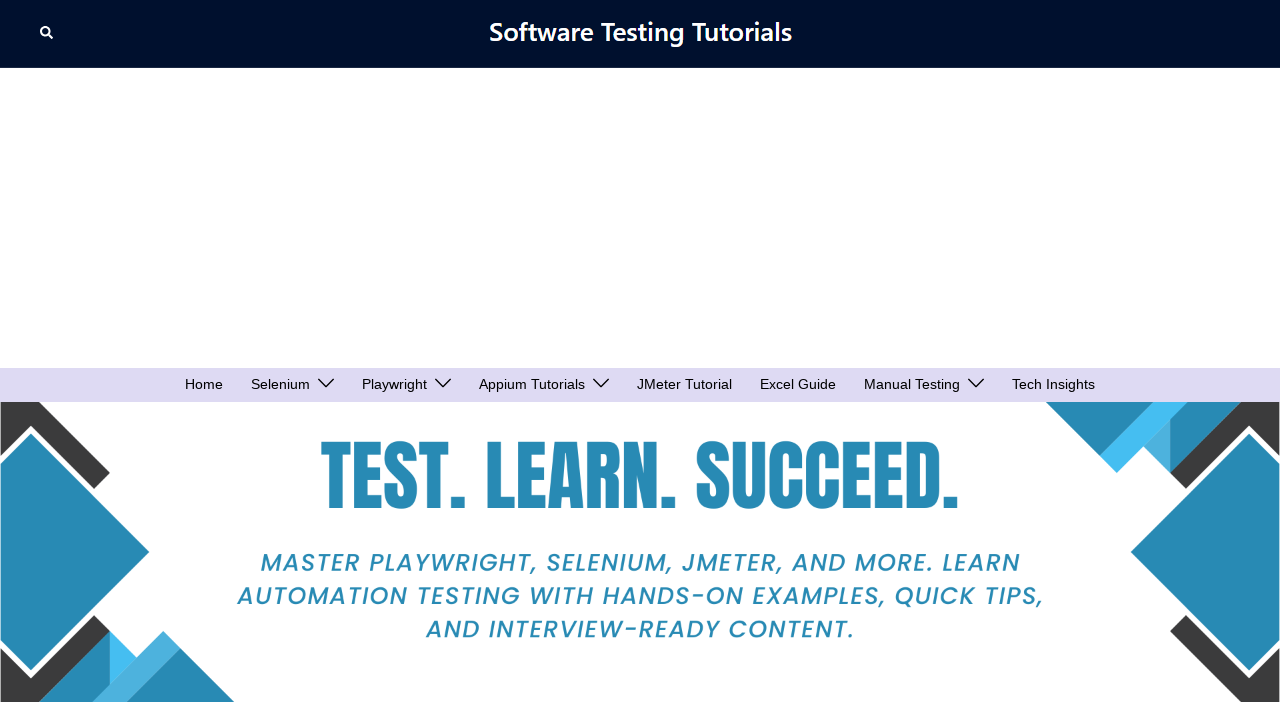

Retrieved initial page URL
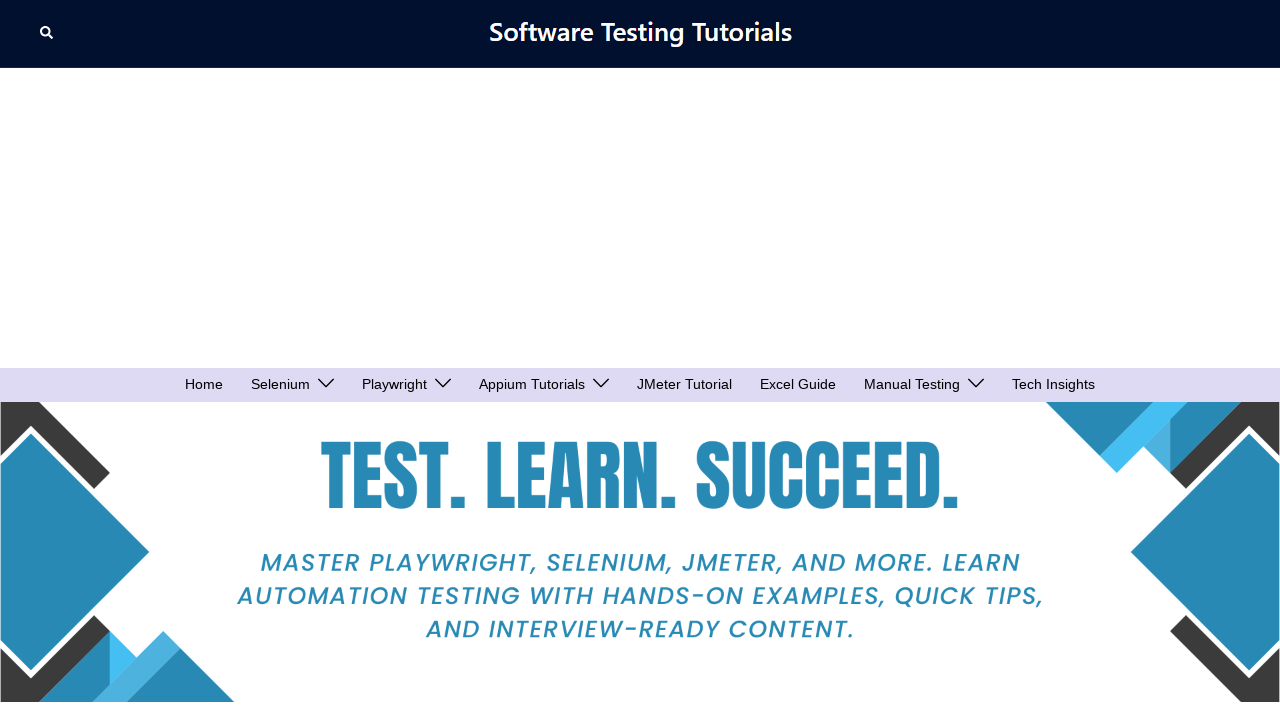

Navigated to Selenium WebDriver page
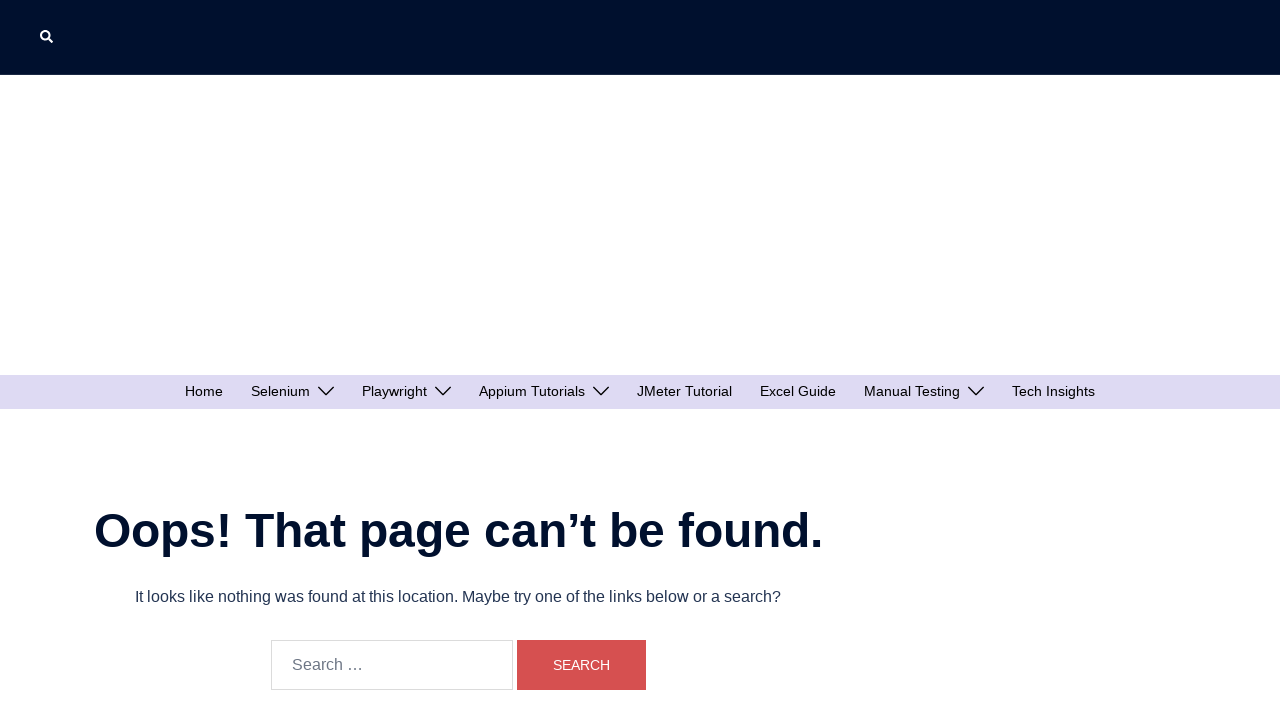

Retrieved page URL after navigation
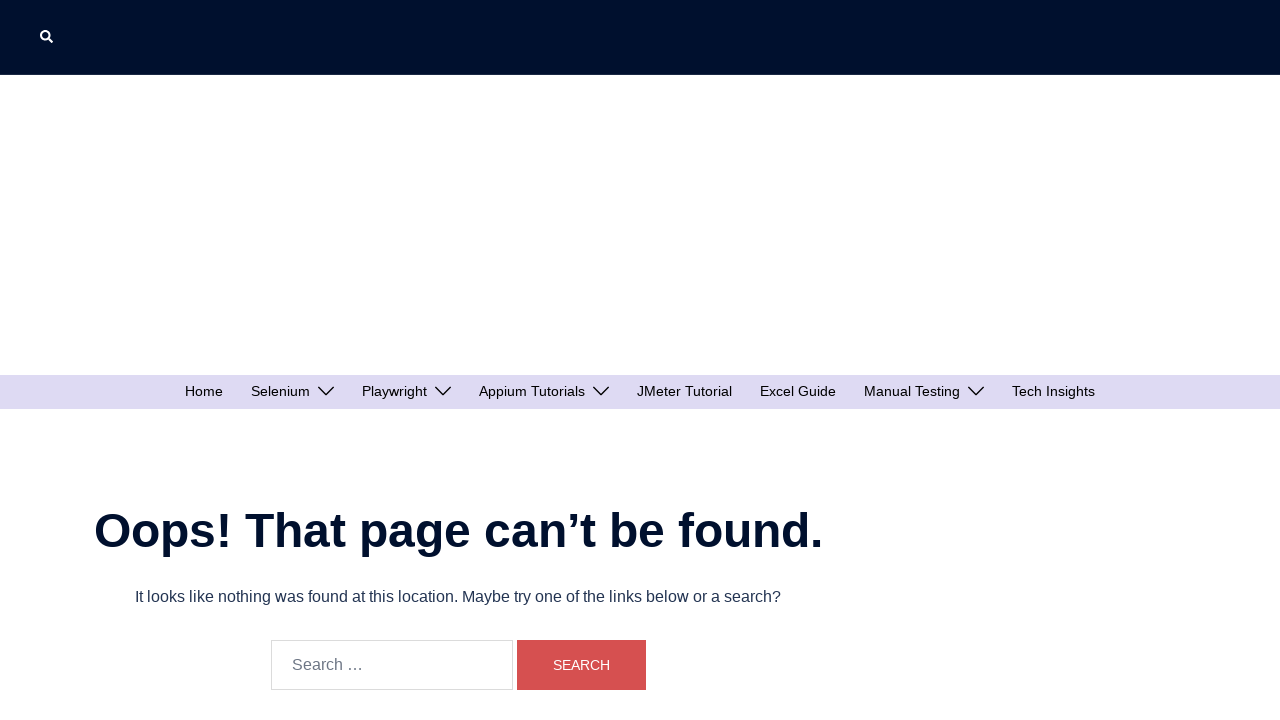

Navigated back to previous page in browser history
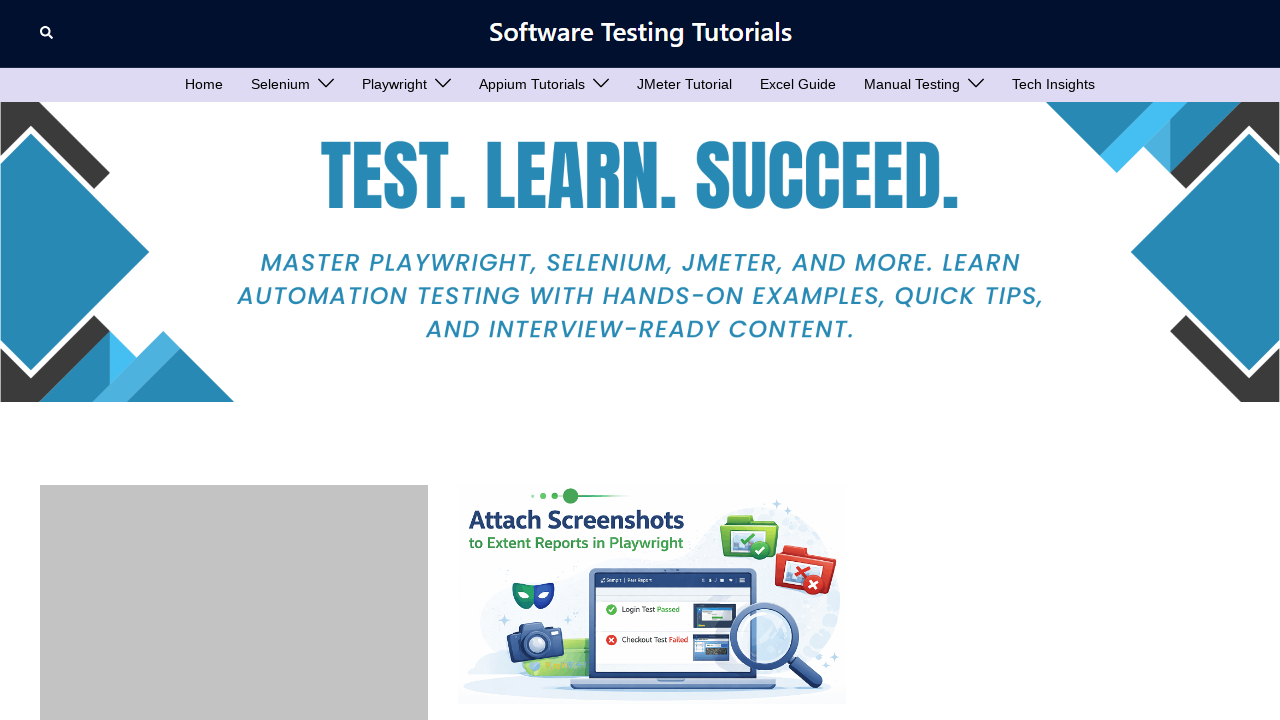

Retrieved page URL after going back
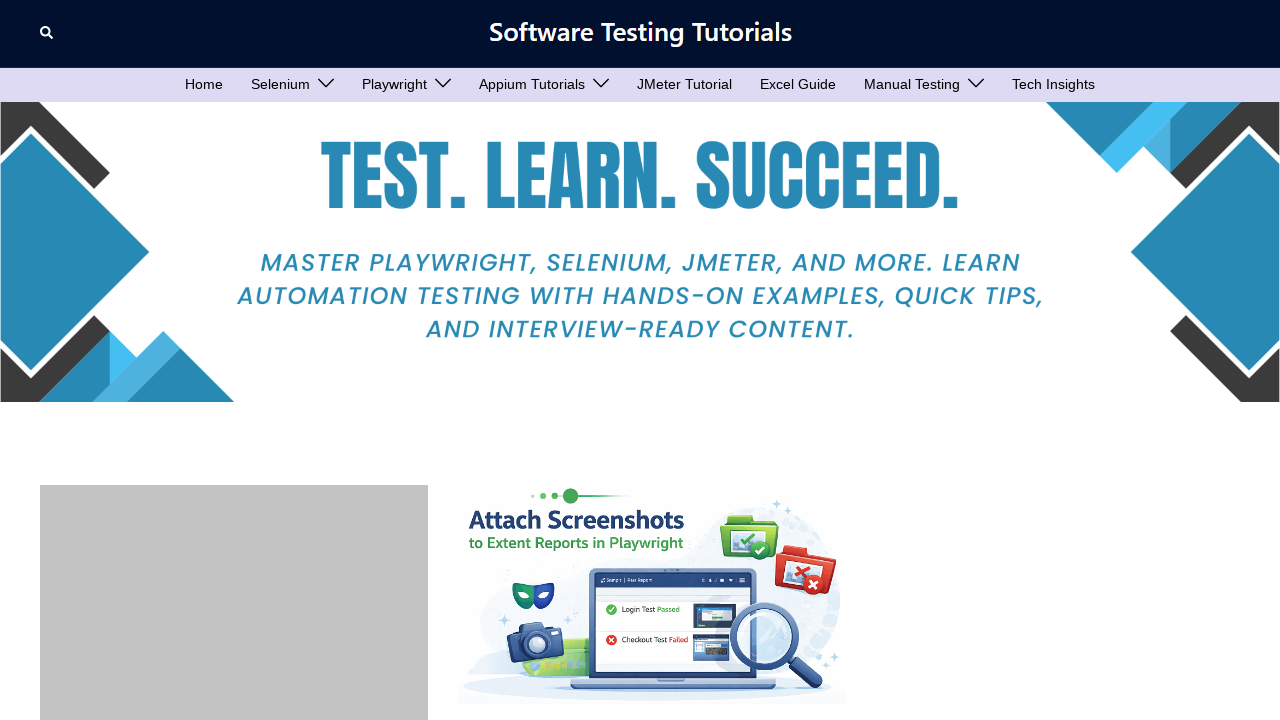

Navigated forward to next page in browser history
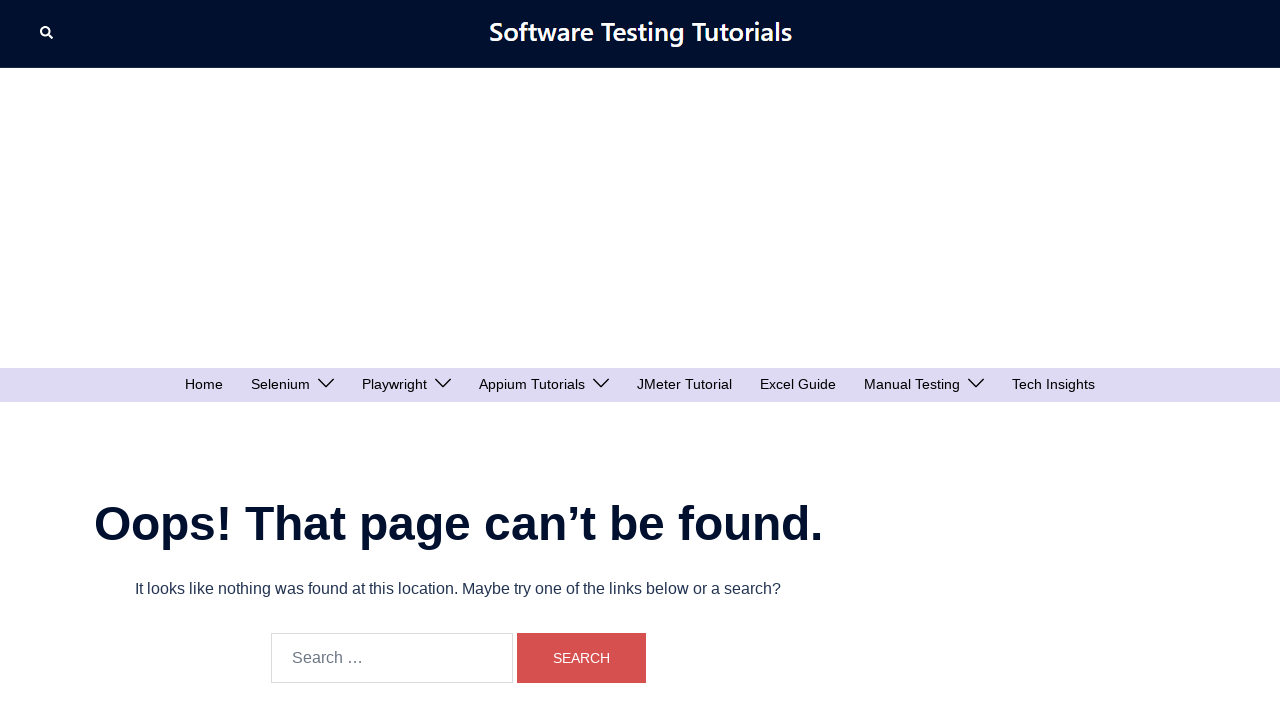

Retrieved page URL after going forward
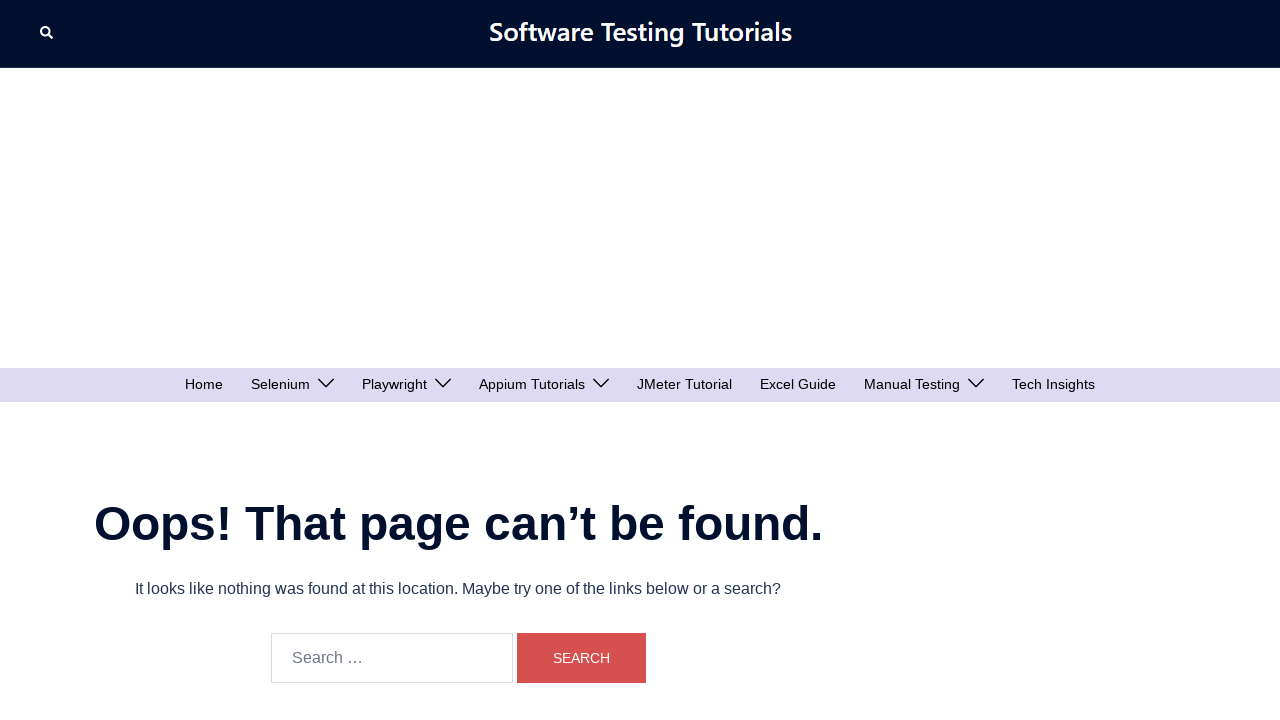

Refreshed the current page
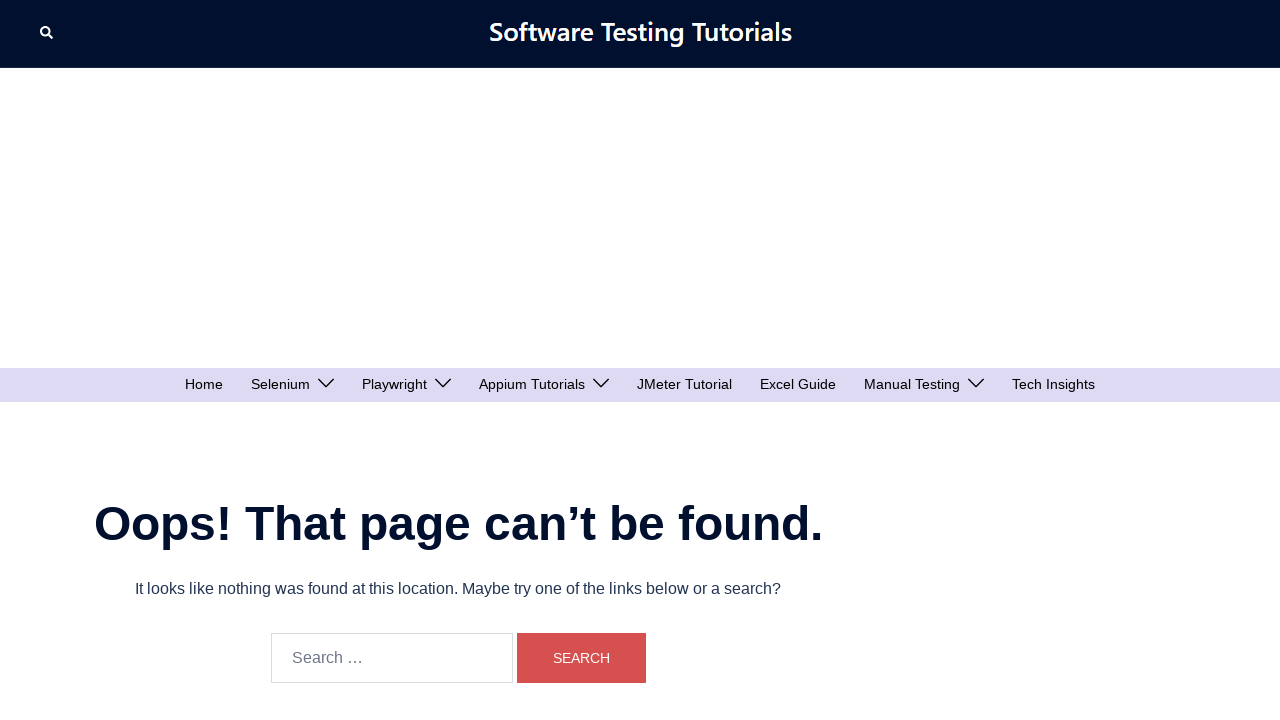

Retrieved page source content
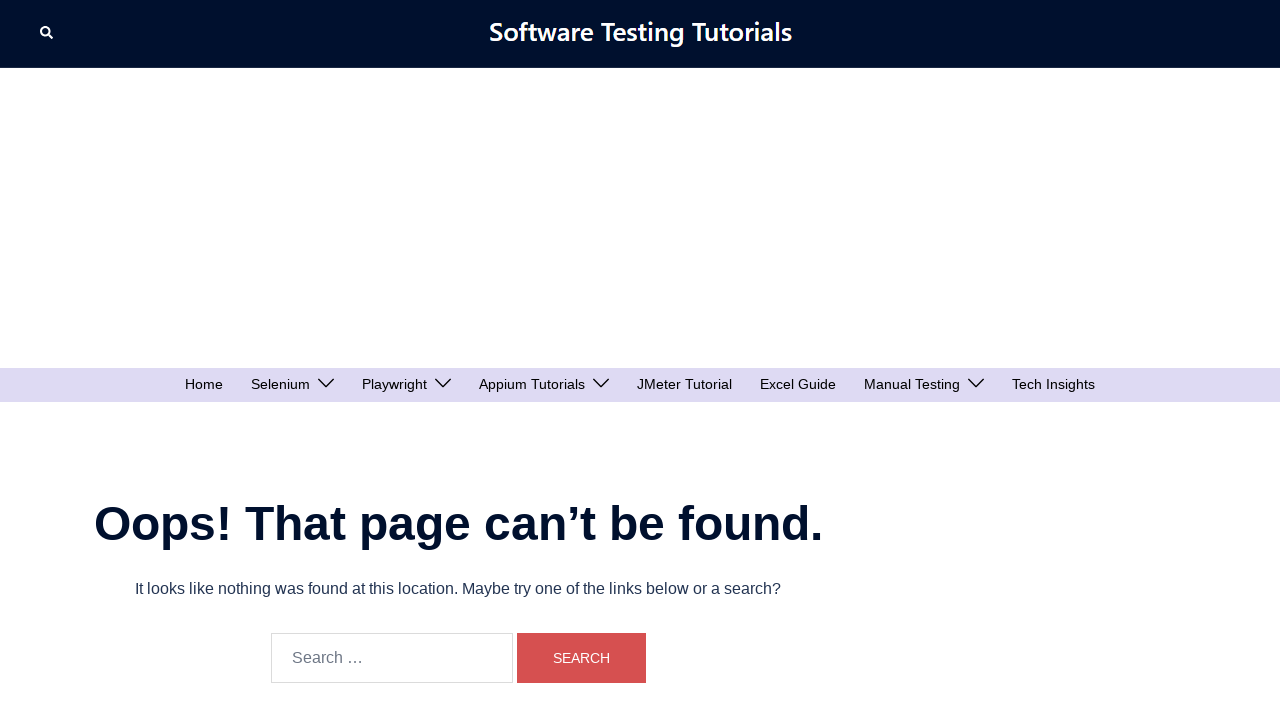

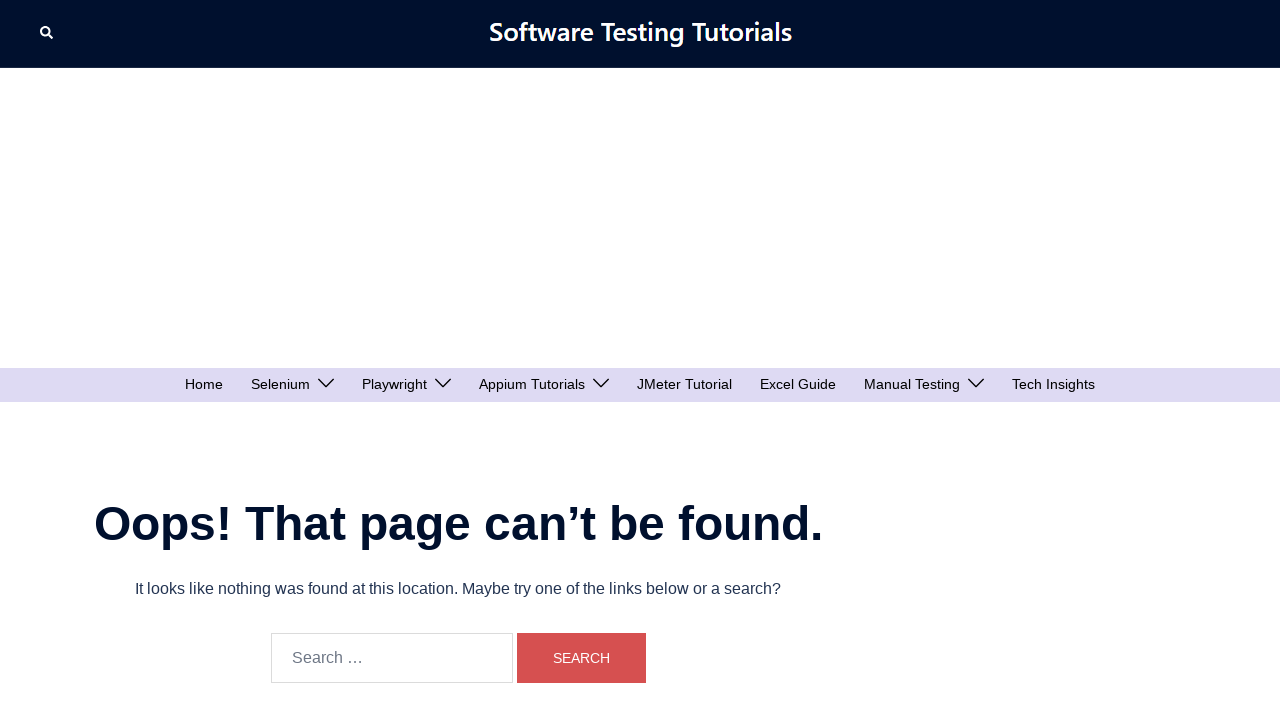